Tests checkbox functionality by clicking all checkboxes on the page to toggle their state

Starting URL: https://the-internet.herokuapp.com/checkboxes

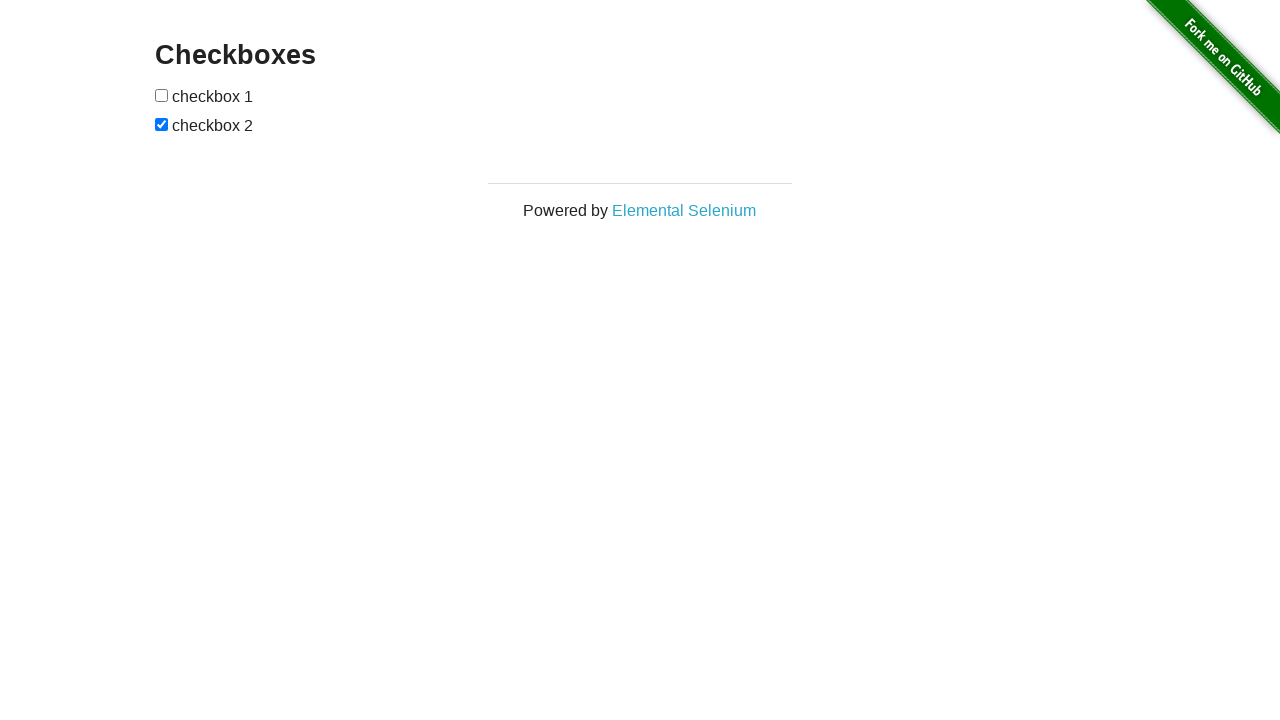

Located all checkboxes on the page
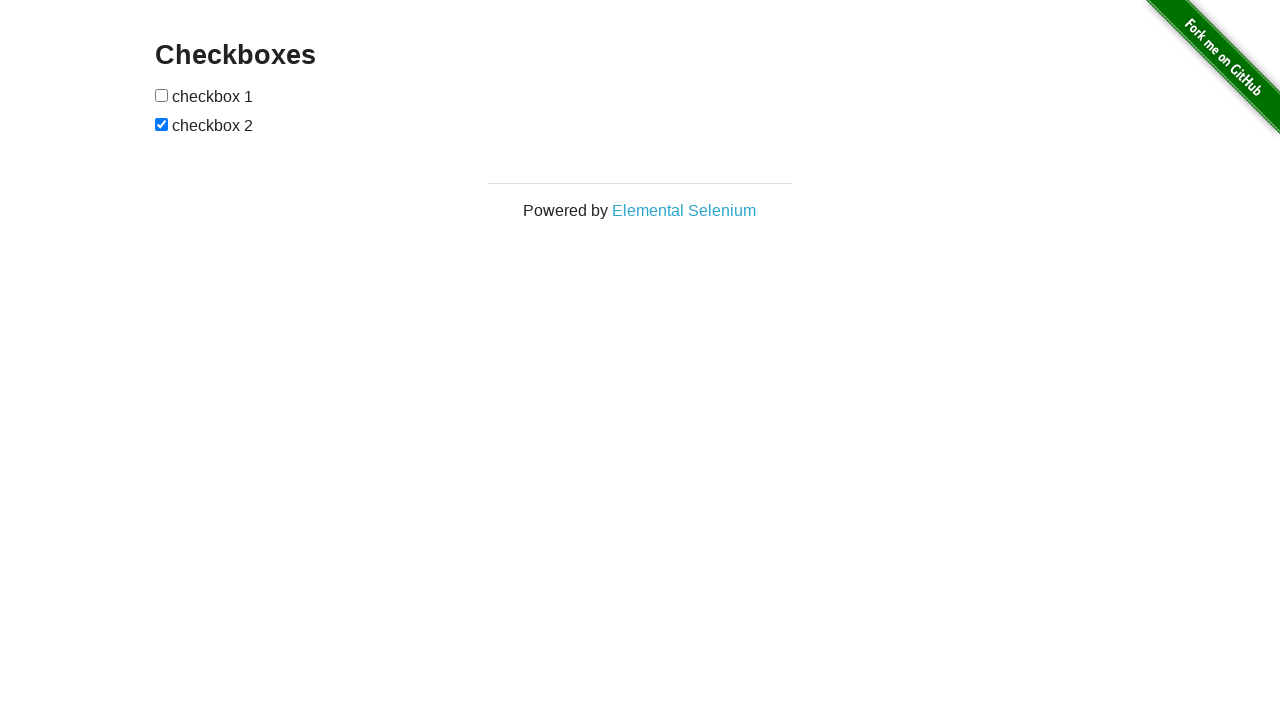

Found 2 checkboxes on the page
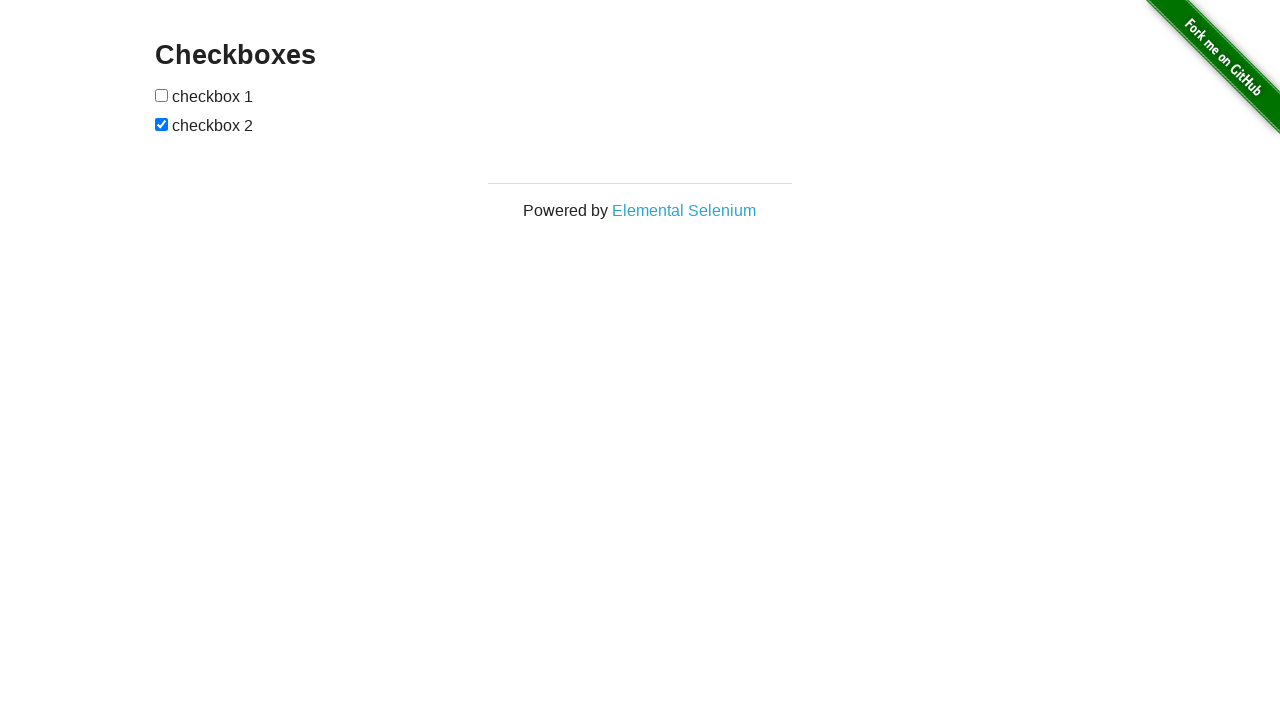

Clicked checkbox 1 of 2 to toggle its state at (162, 95) on #content form input[type='checkbox'] >> nth=0
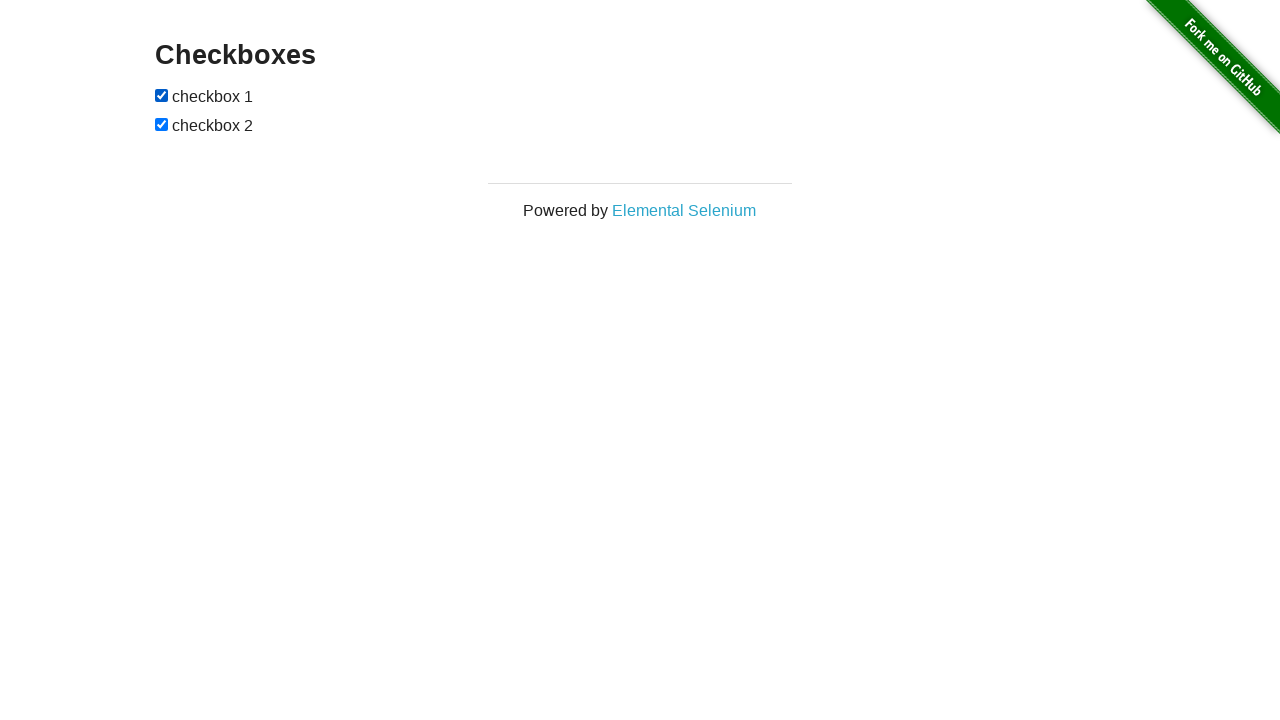

Clicked checkbox 2 of 2 to toggle its state at (162, 124) on #content form input[type='checkbox'] >> nth=1
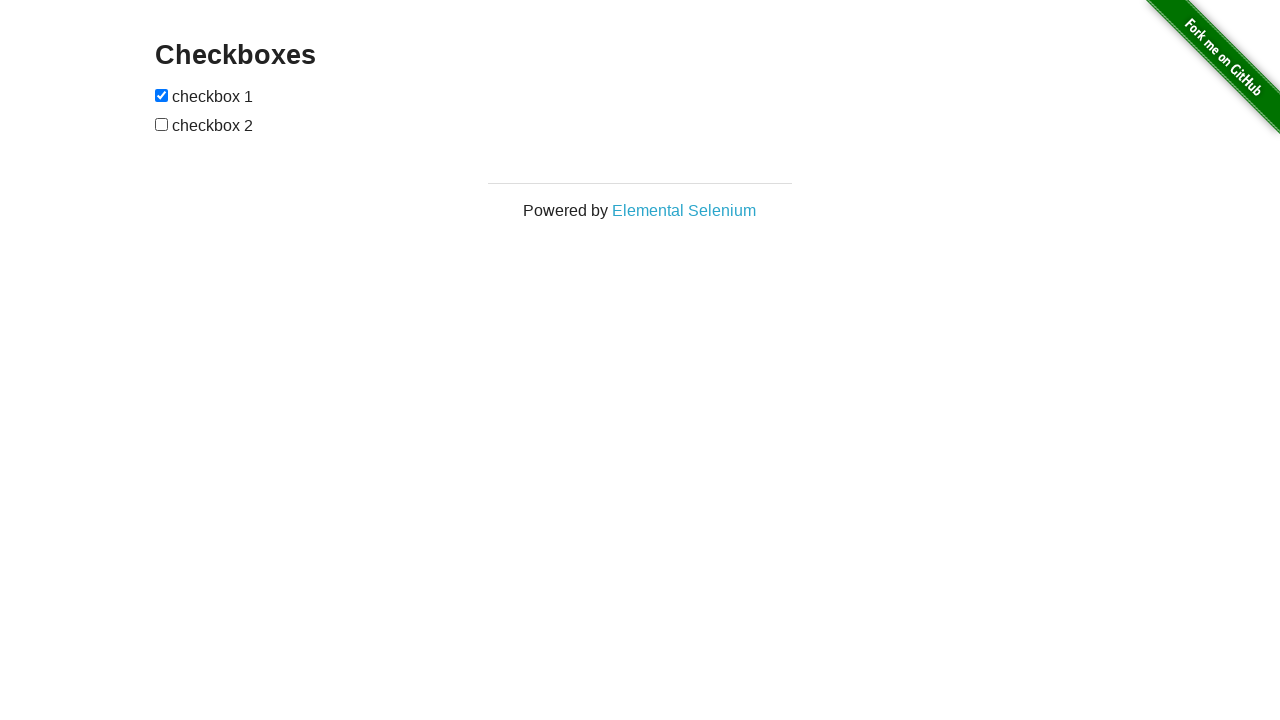

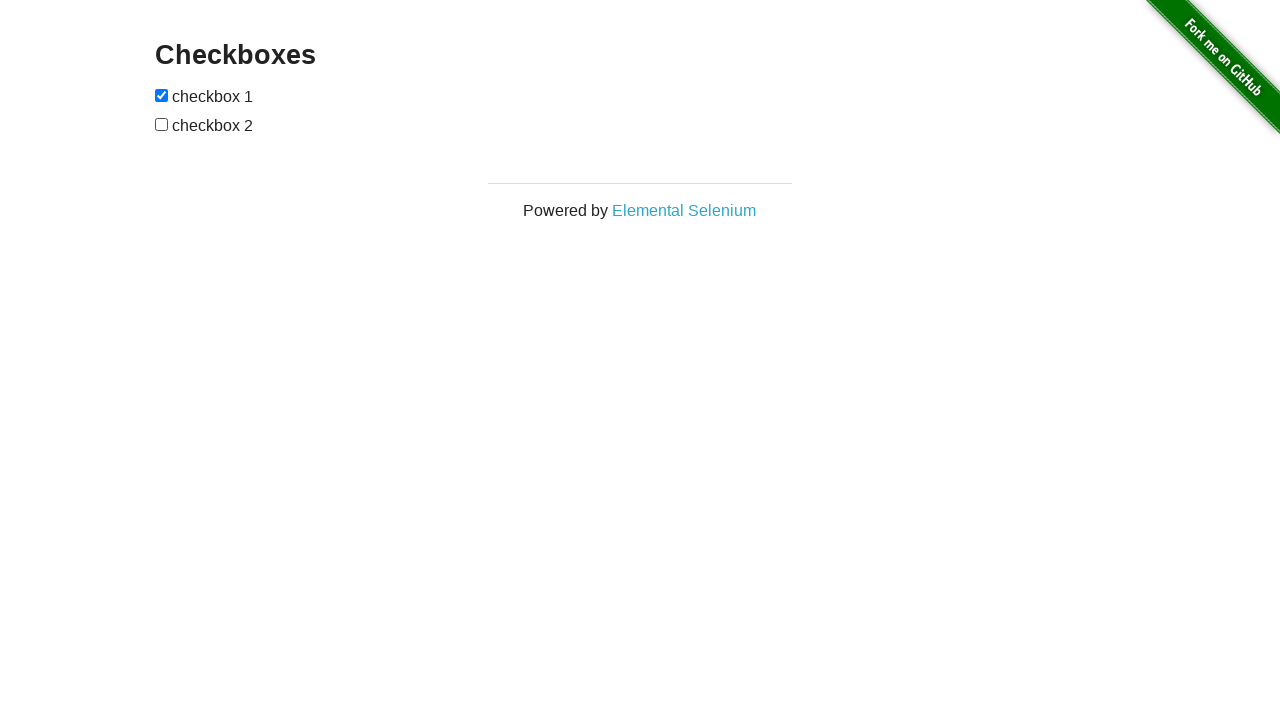